Tests the shopping cart icon functionality on Clinique's website by navigating to the homepage and clicking the cart icon in the navigation.

Starting URL: https://www.clinique.com/

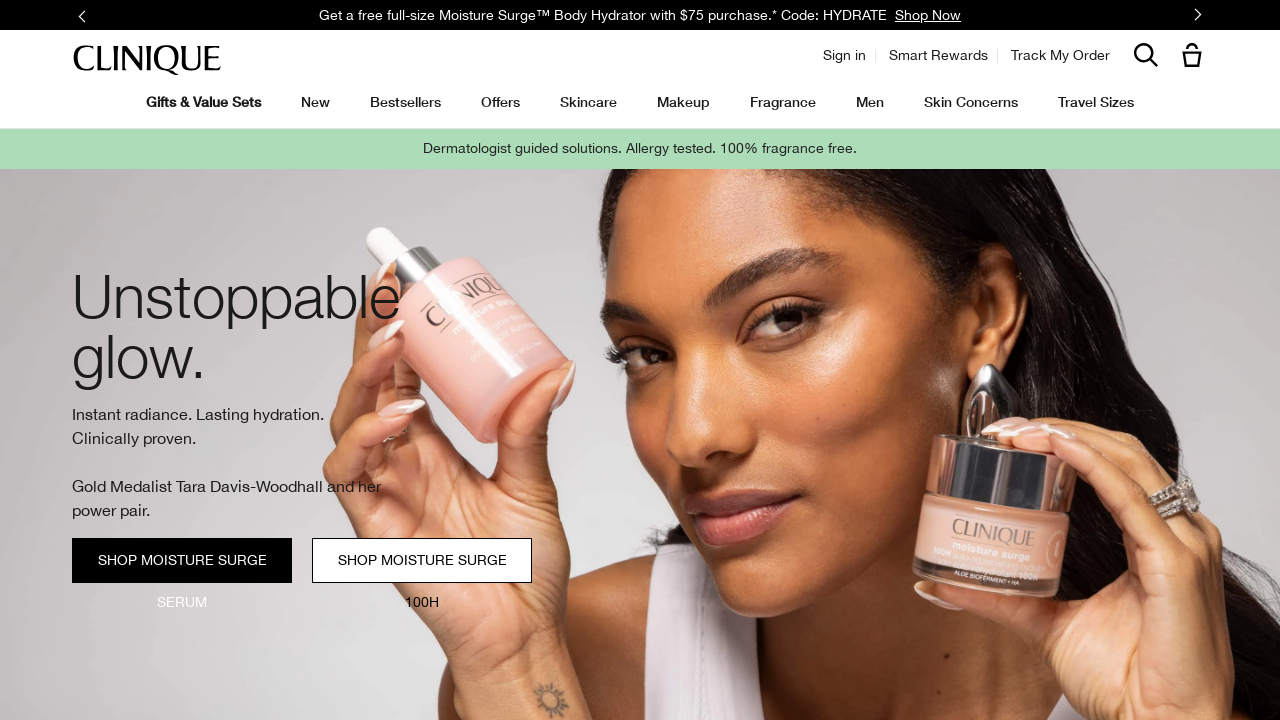

Clicked the shopping cart icon in the navigation at (1192, 55) on svg[role='img'][aria-labelledby='gnav-cart-icon']
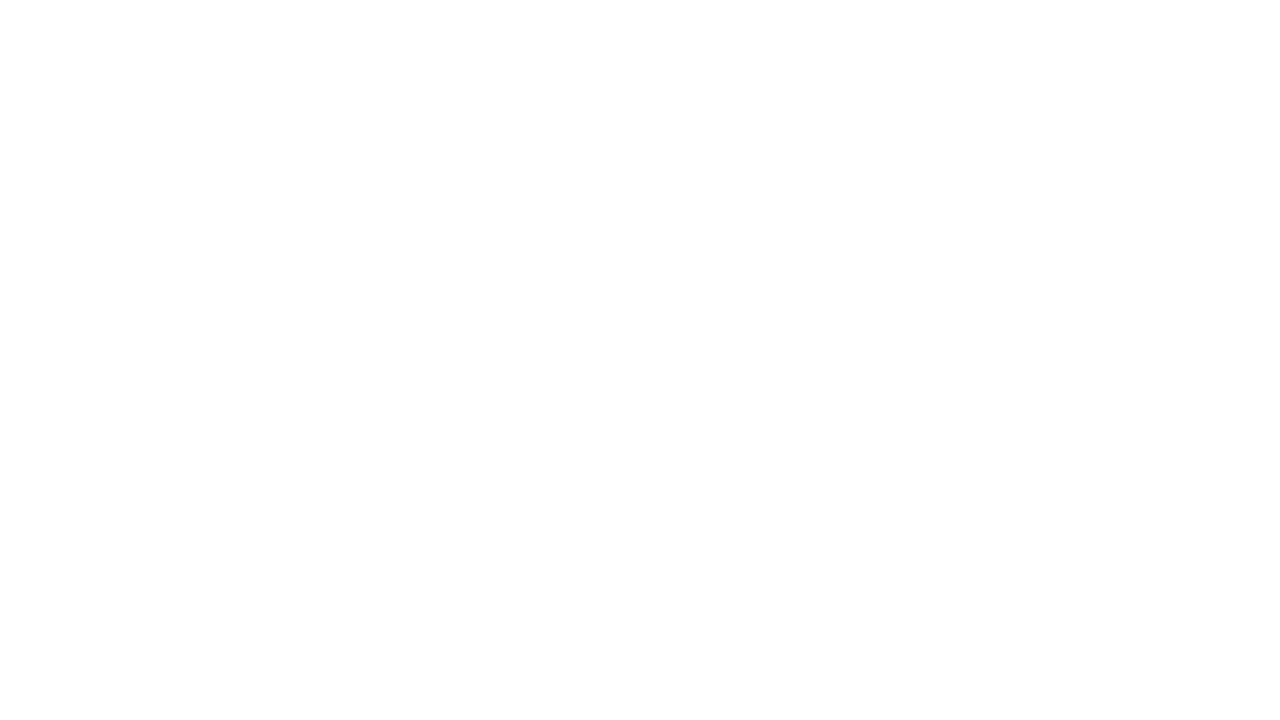

Cart loaded and network idle
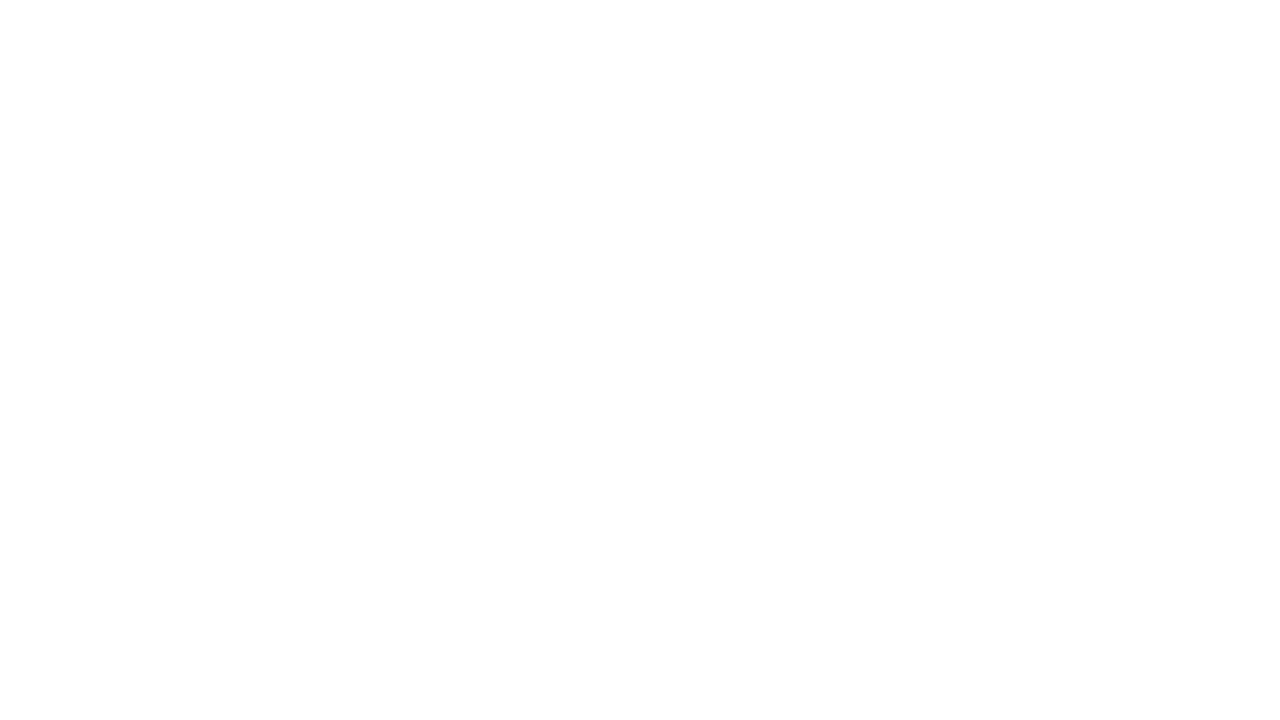

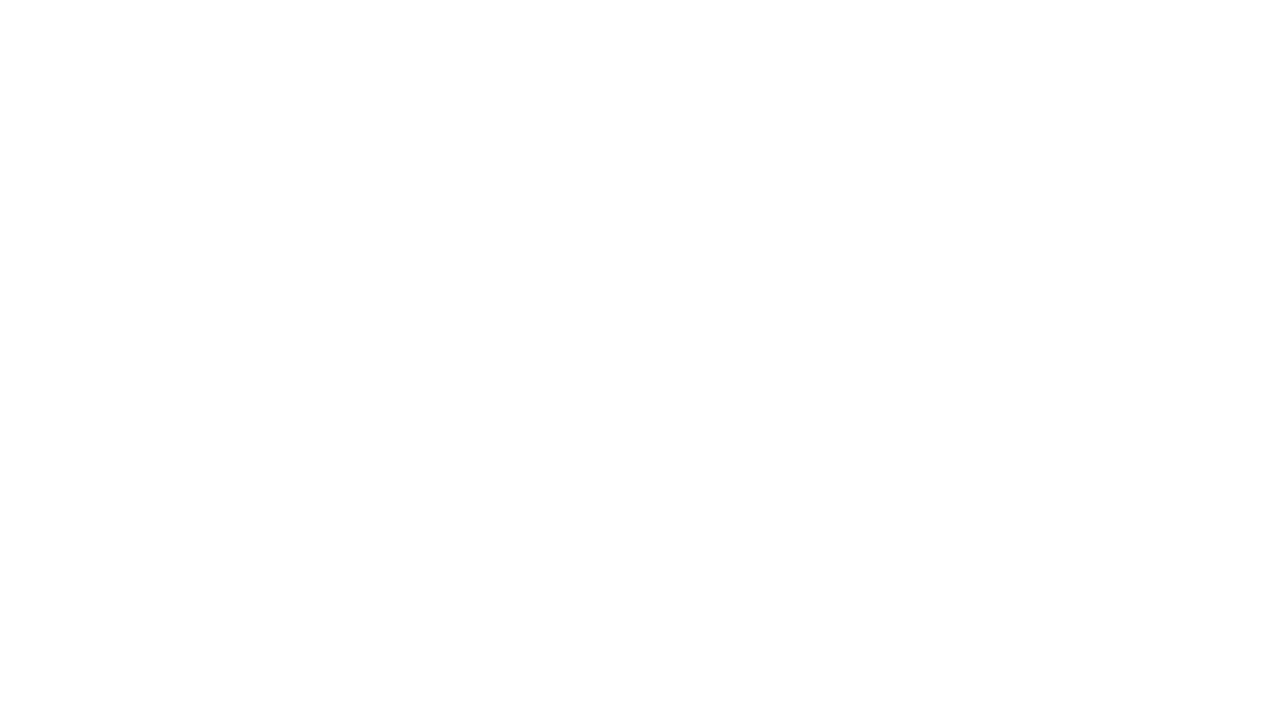